Tests a slow calculator web application by setting a delay, performing calculations, and verifying the result

Starting URL: https://bonigarcia.dev/selenium-webdriver-java/slow-calculator.html

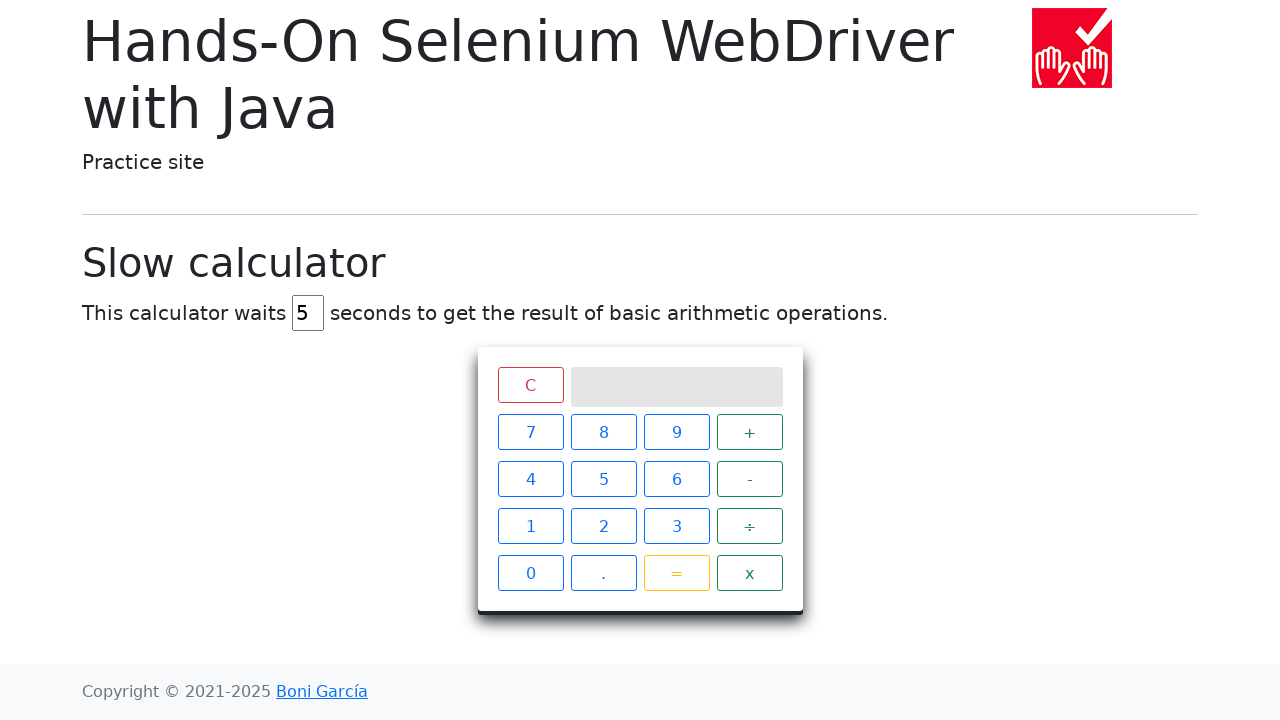

Cleared delay input field on #delay
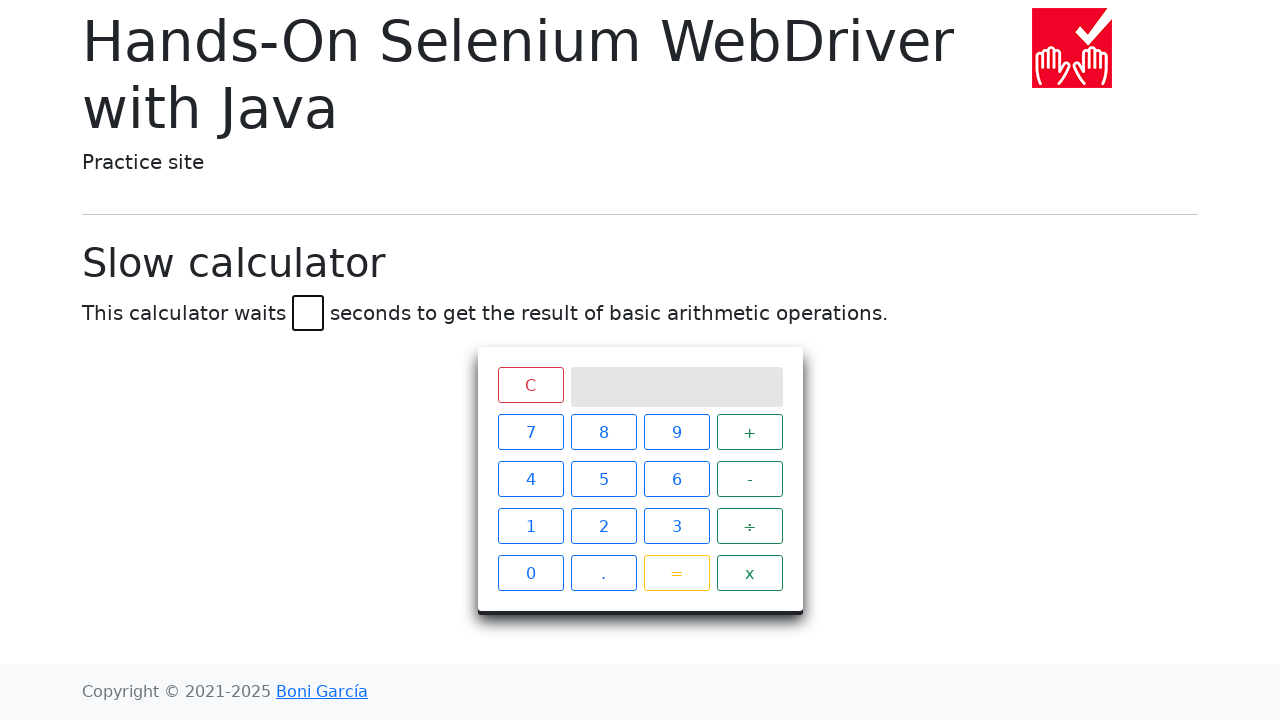

Filled delay input with '3' seconds on #delay
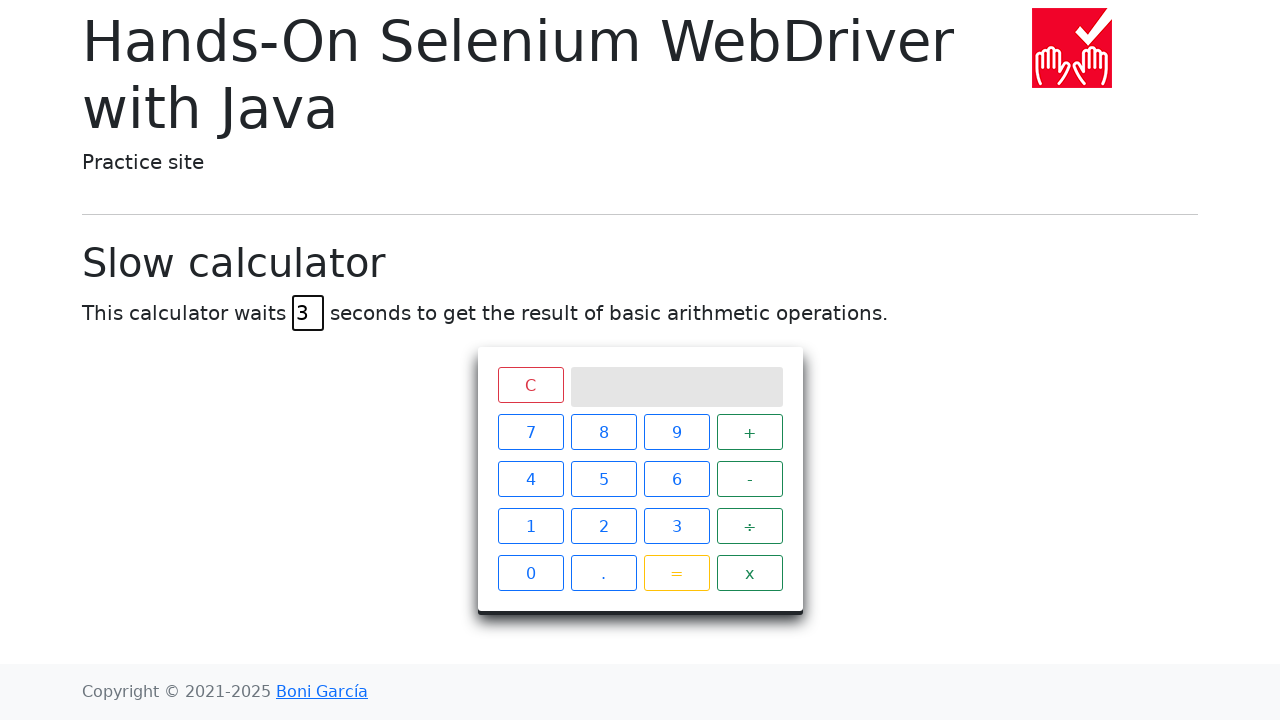

Clicked number 7 at (530, 432) on xpath=//span[text()='7']
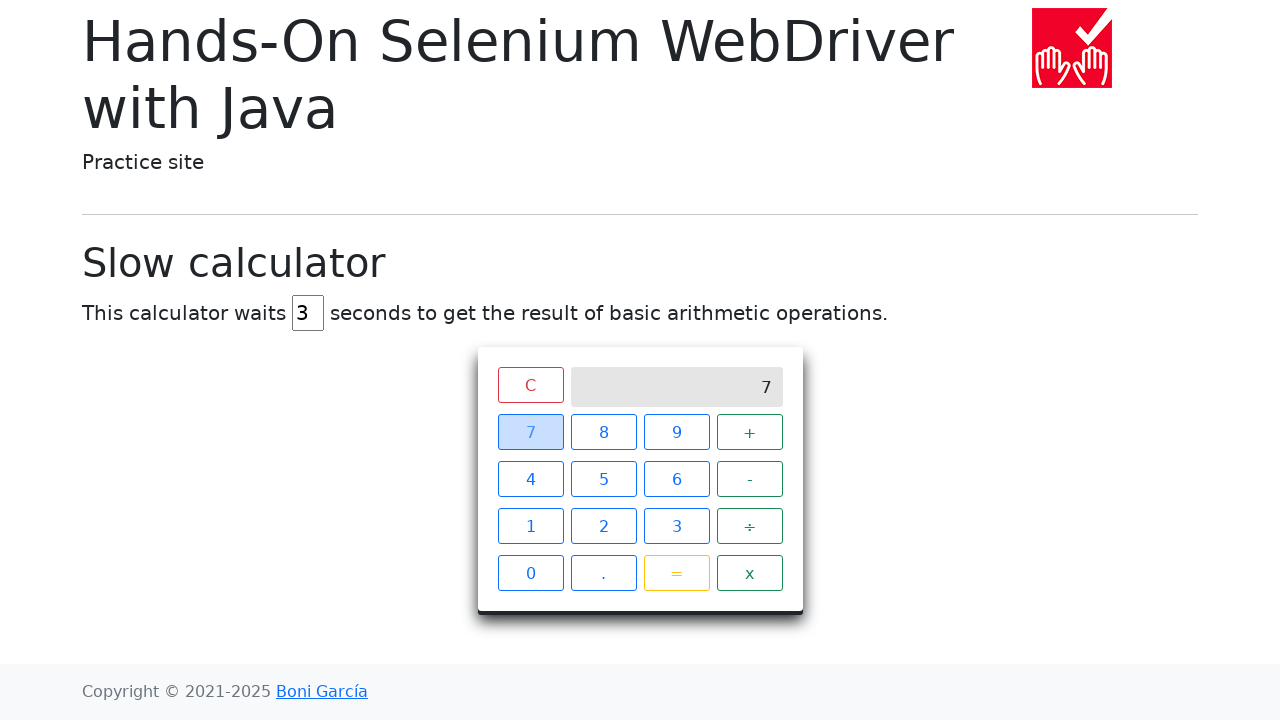

Clicked addition operator at (750, 432) on xpath=//span[text()='+']
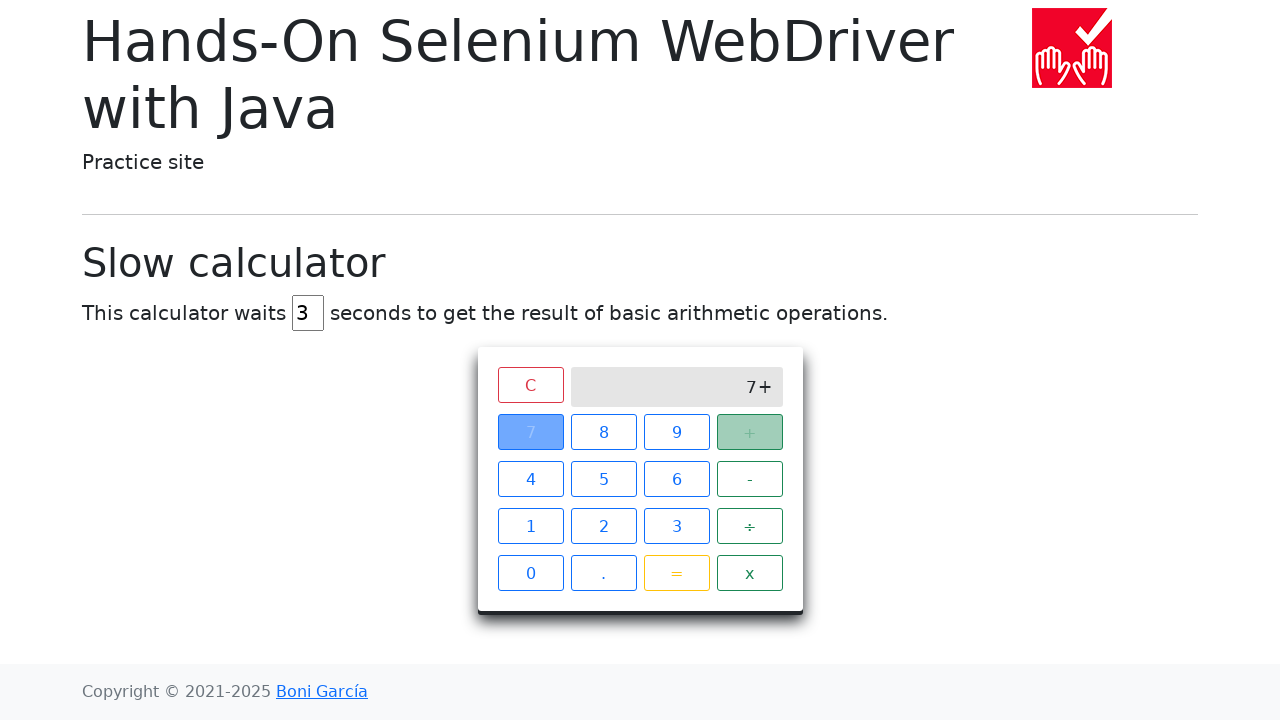

Clicked number 8 at (604, 432) on xpath=//span[text()='8']
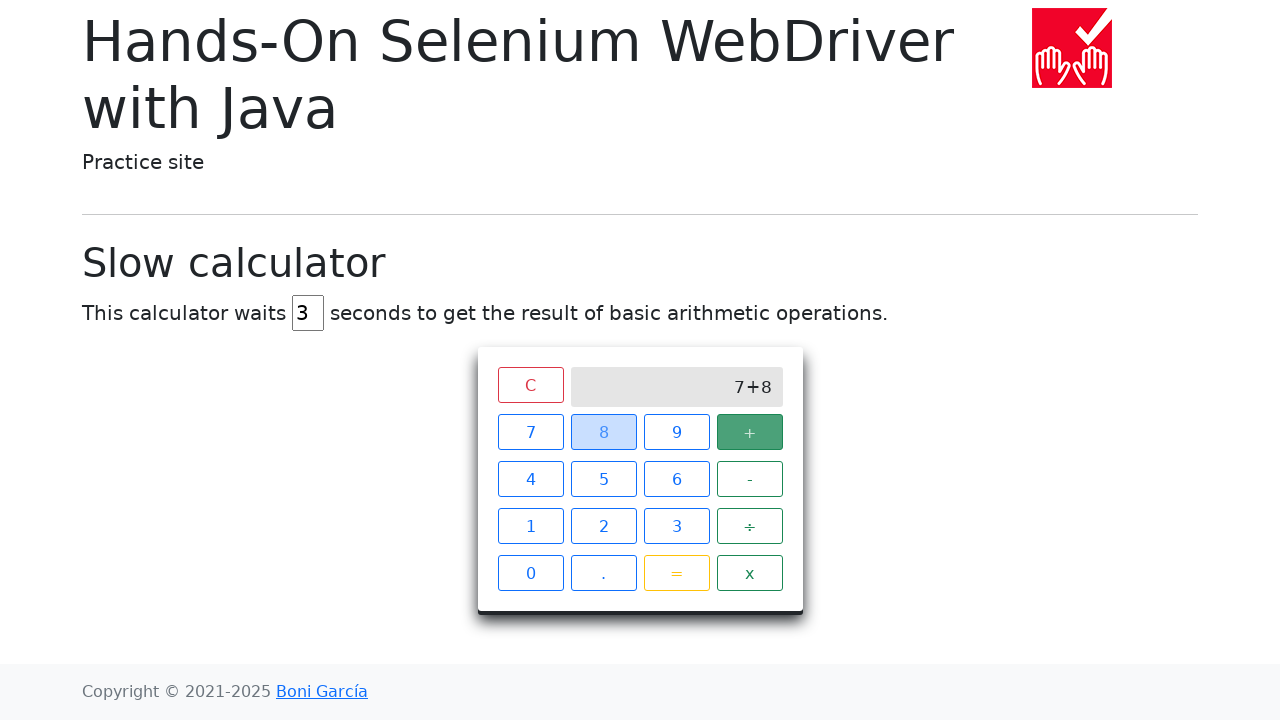

Clicked equals button to calculate result at (676, 573) on xpath=//span[text()='=']
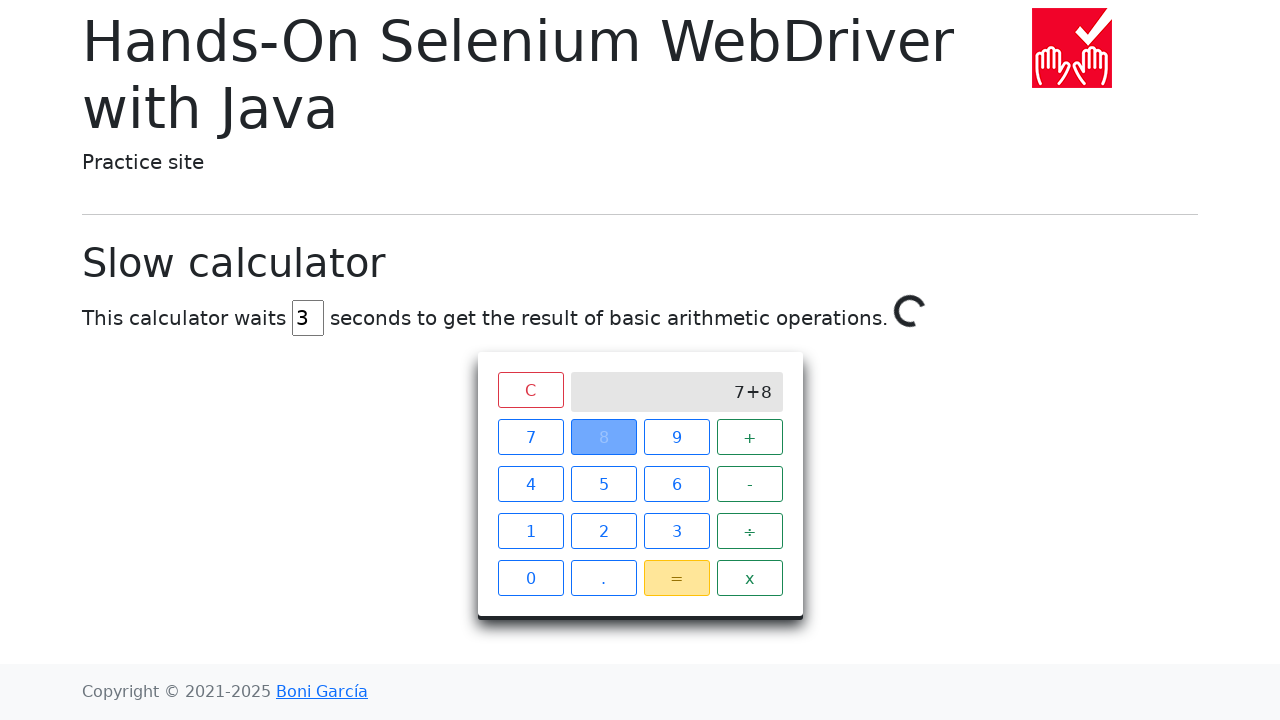

Waited for calculation result to display '15' on screen
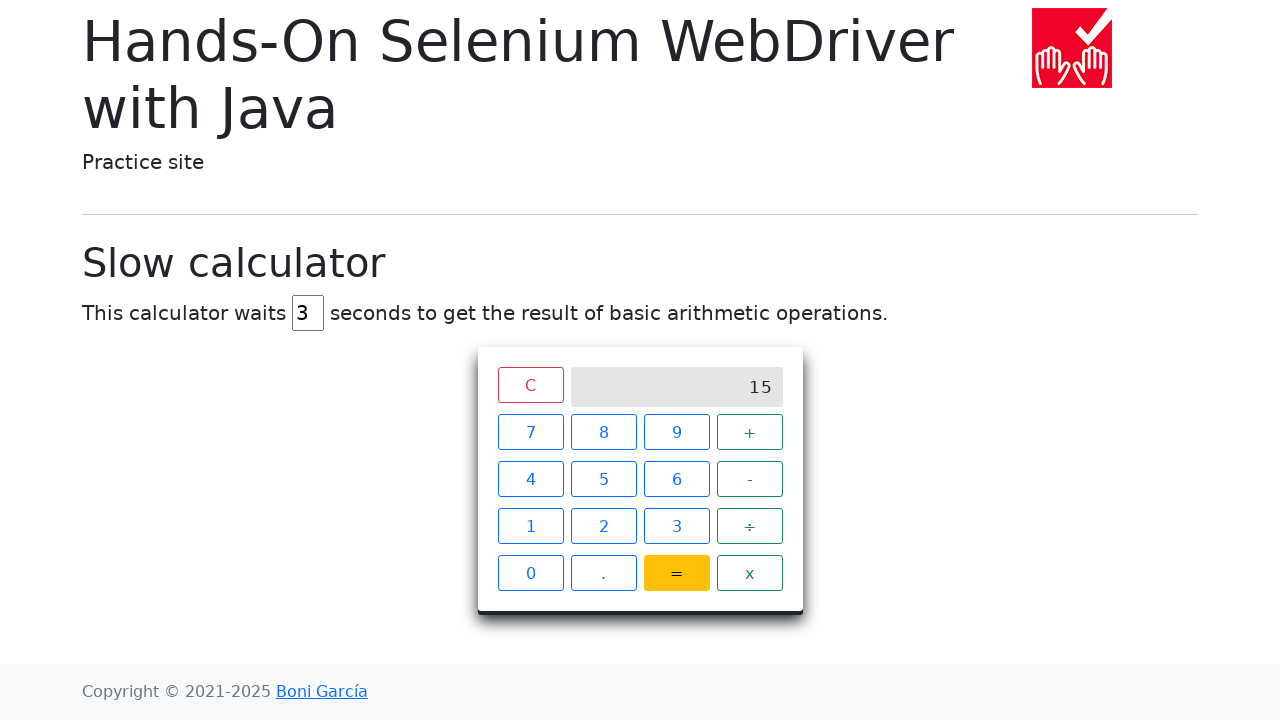

Verified calculation result is '15'
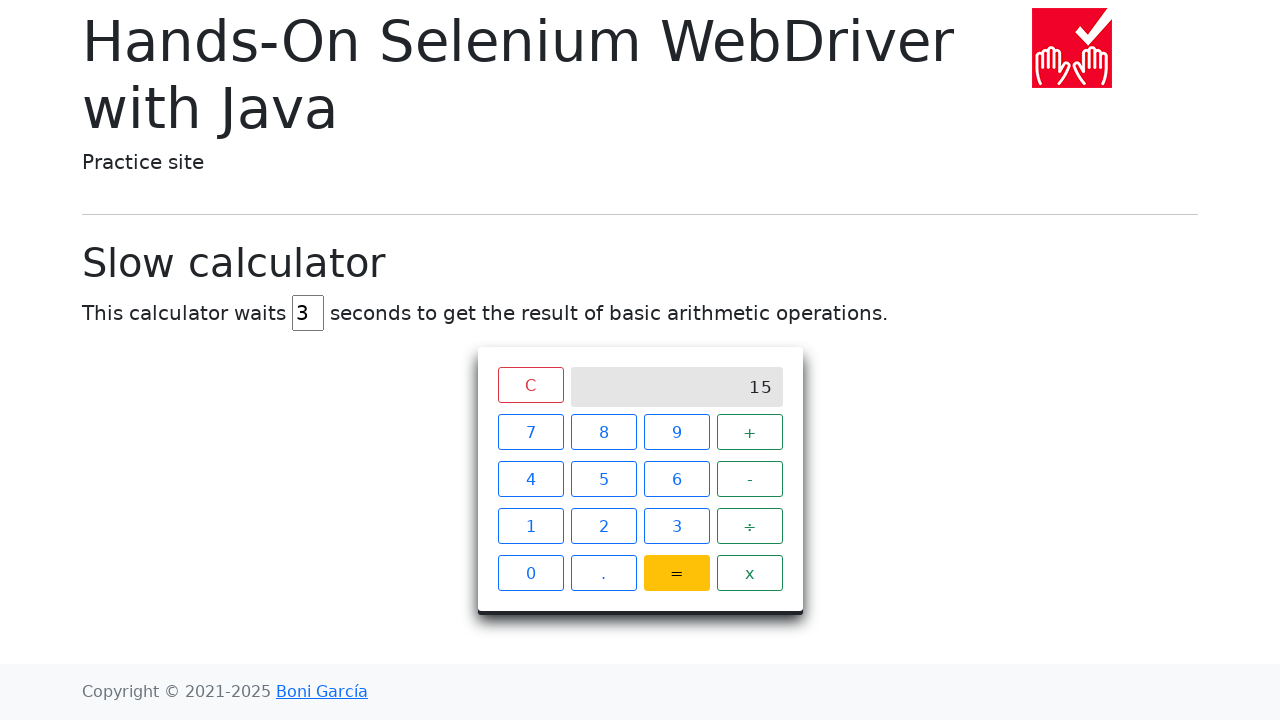

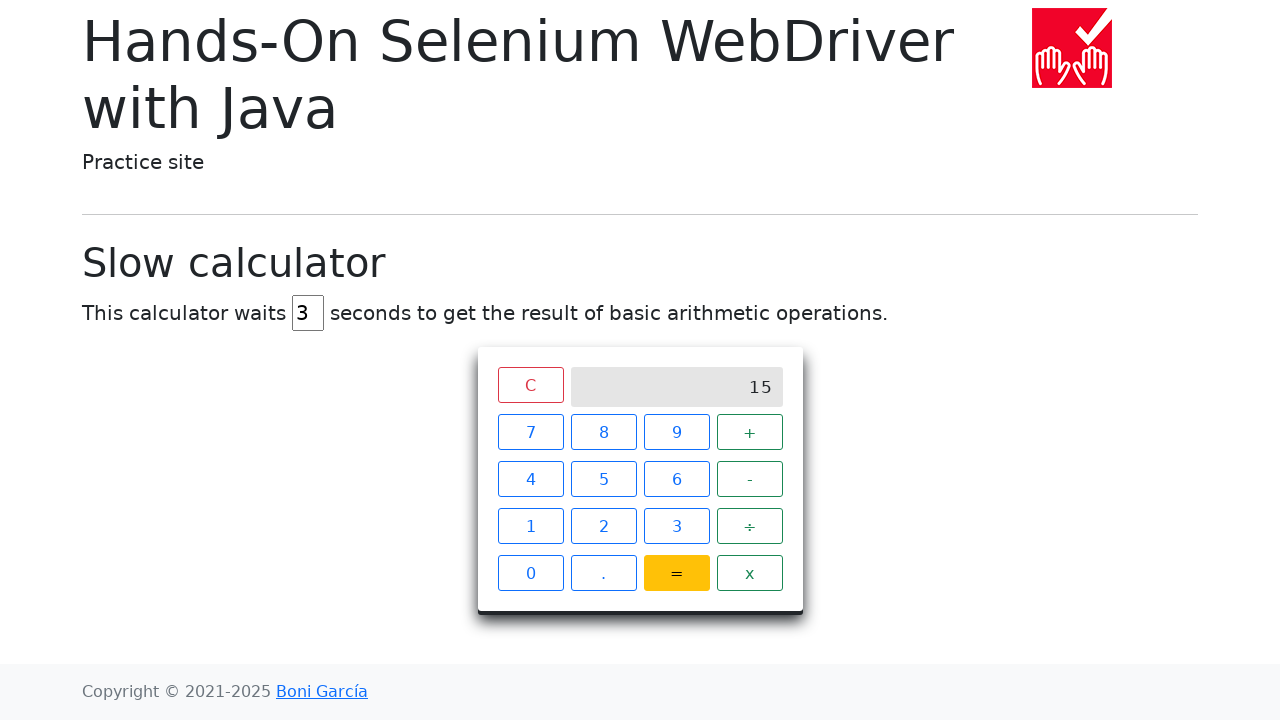